Tests registration form validation when password is too short (less than 6 characters)

Starting URL: https://alada.vn/tai-khoan/dang-ky.html

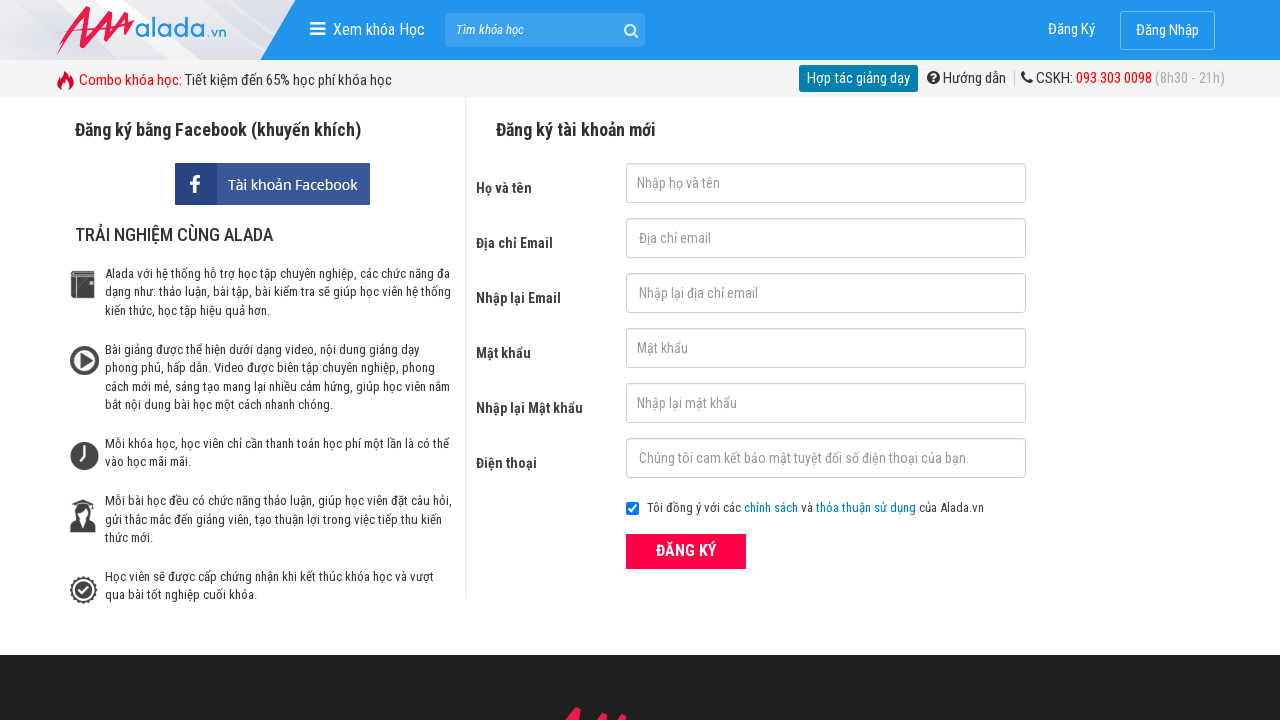

Filled first name field with 'abc' on //input[@id='txtFirstname']
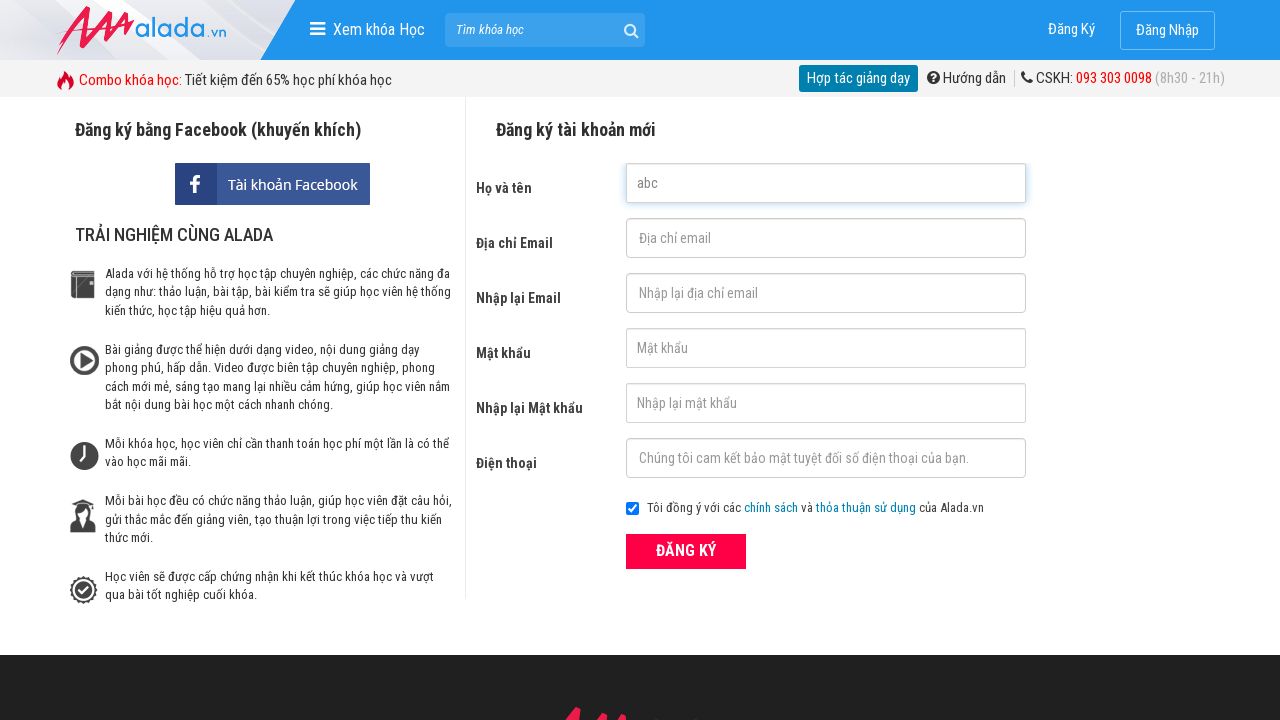

Filled email field with 'abc123@gmail.com' on //input[@id='txtEmail']
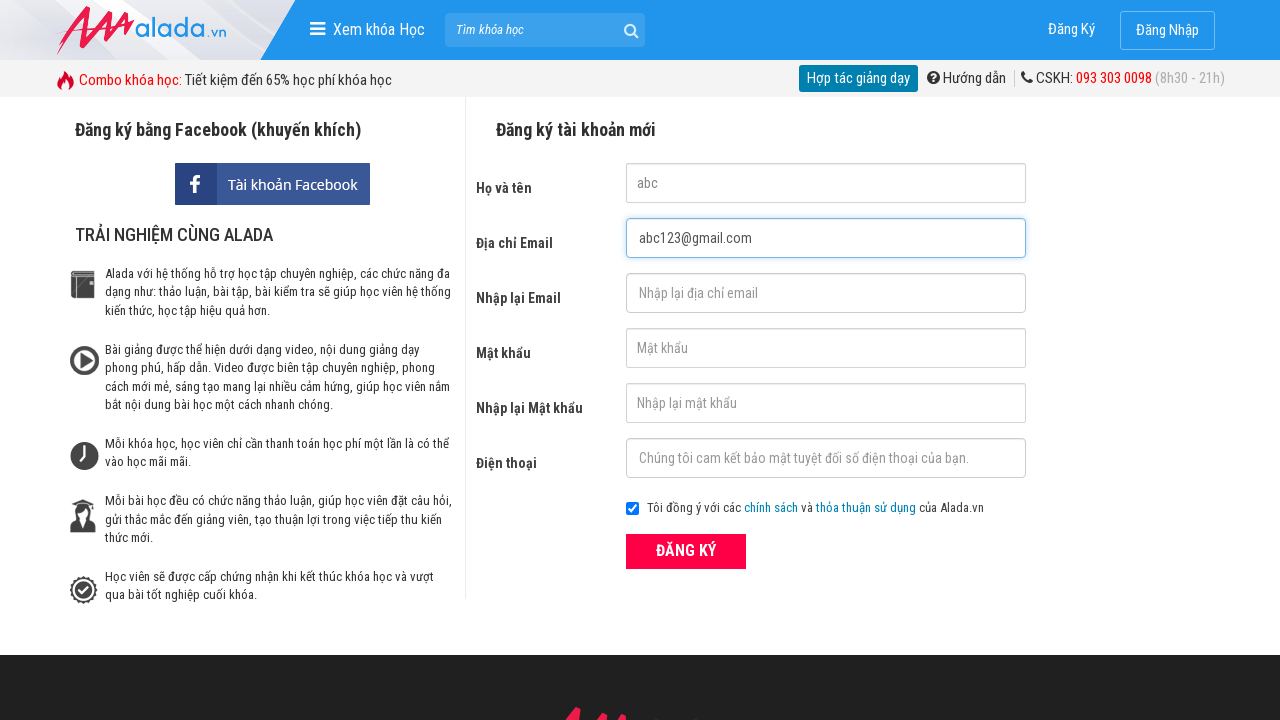

Filled confirm email field with 'abc123@gmail.com' on //input[@id='txtCEmail']
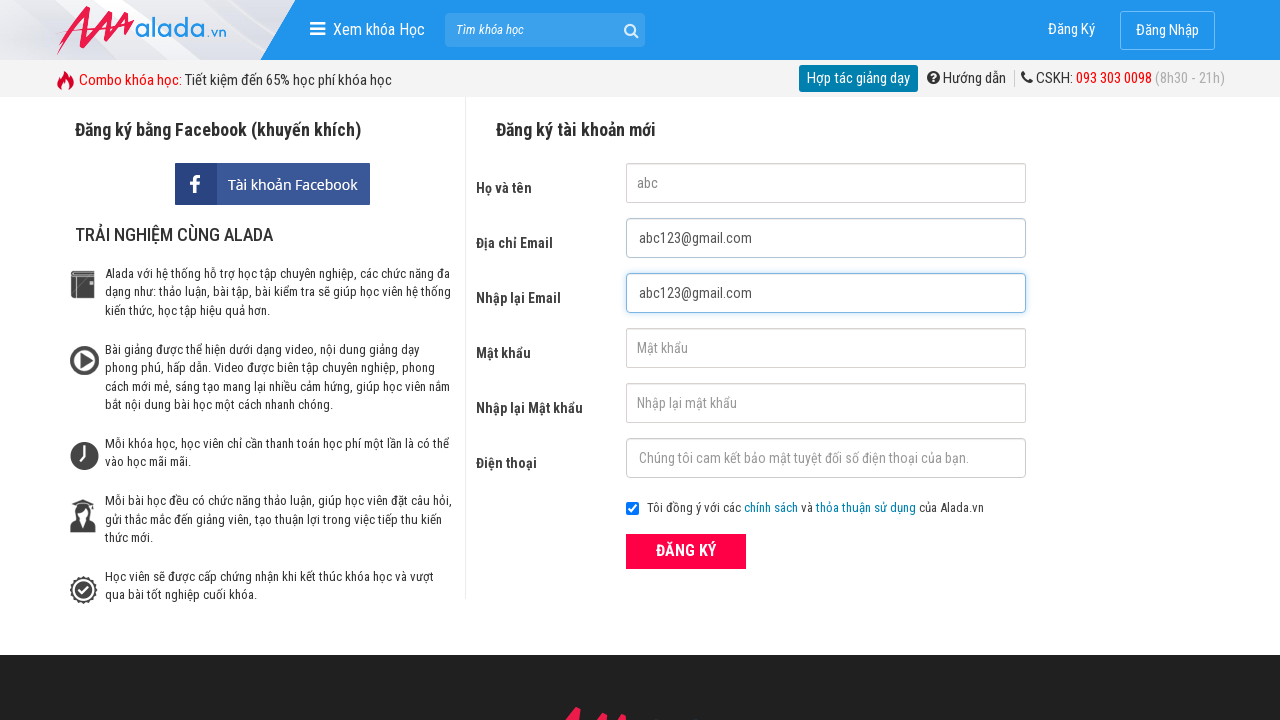

Filled password field with 'abc12' (5 characters - too short) on //input[@id='txtPassword']
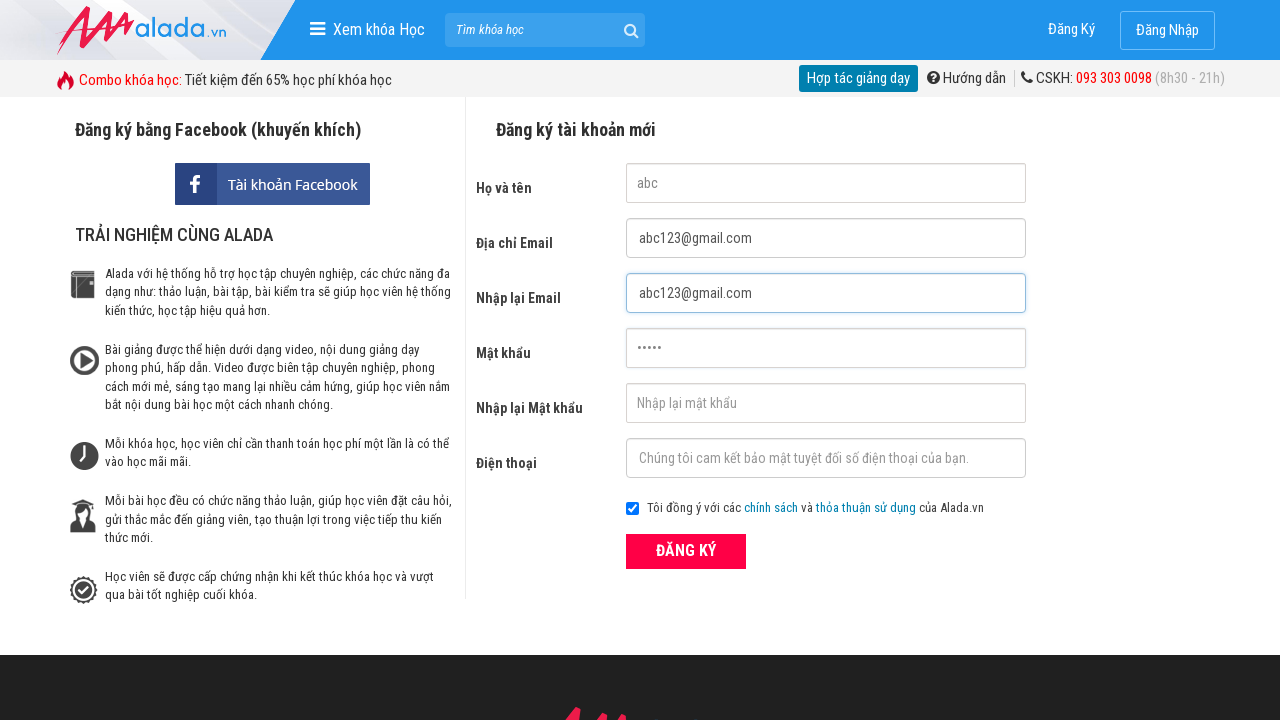

Filled confirm password field with 'abc12' on //input[@id='txtCPassword']
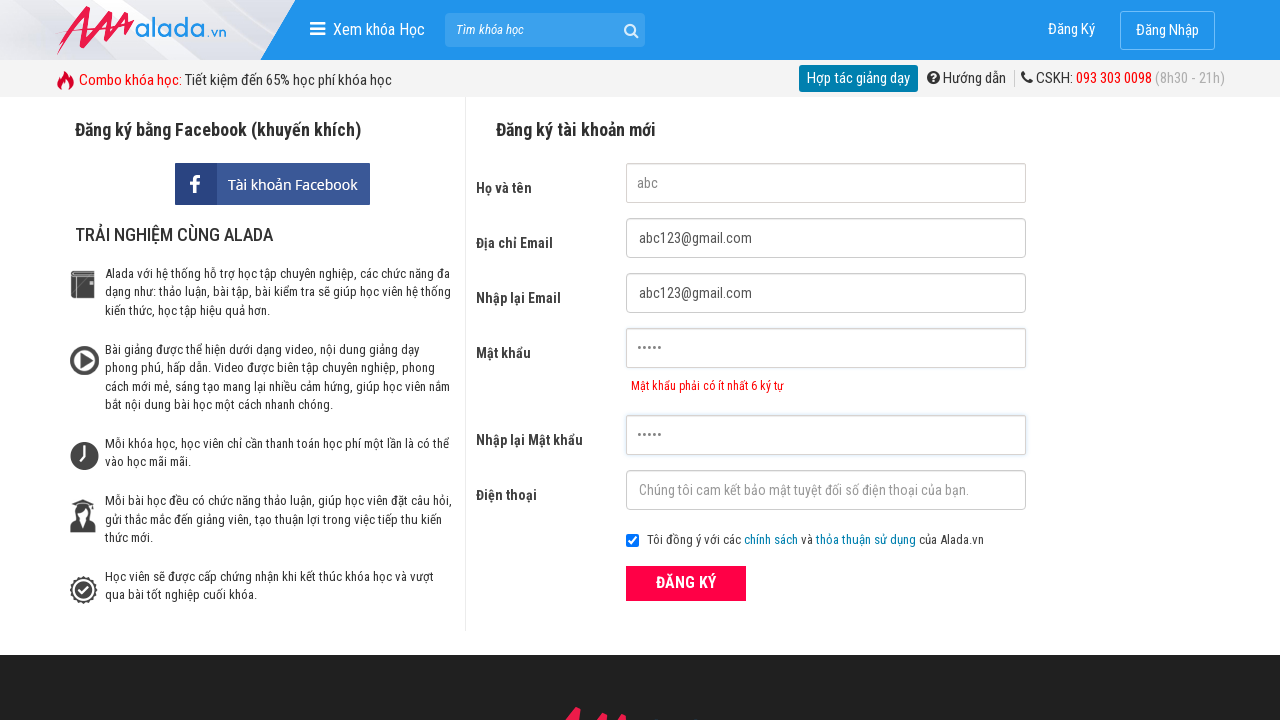

Filled phone field with '0123456789' on //input[@id='txtPhone']
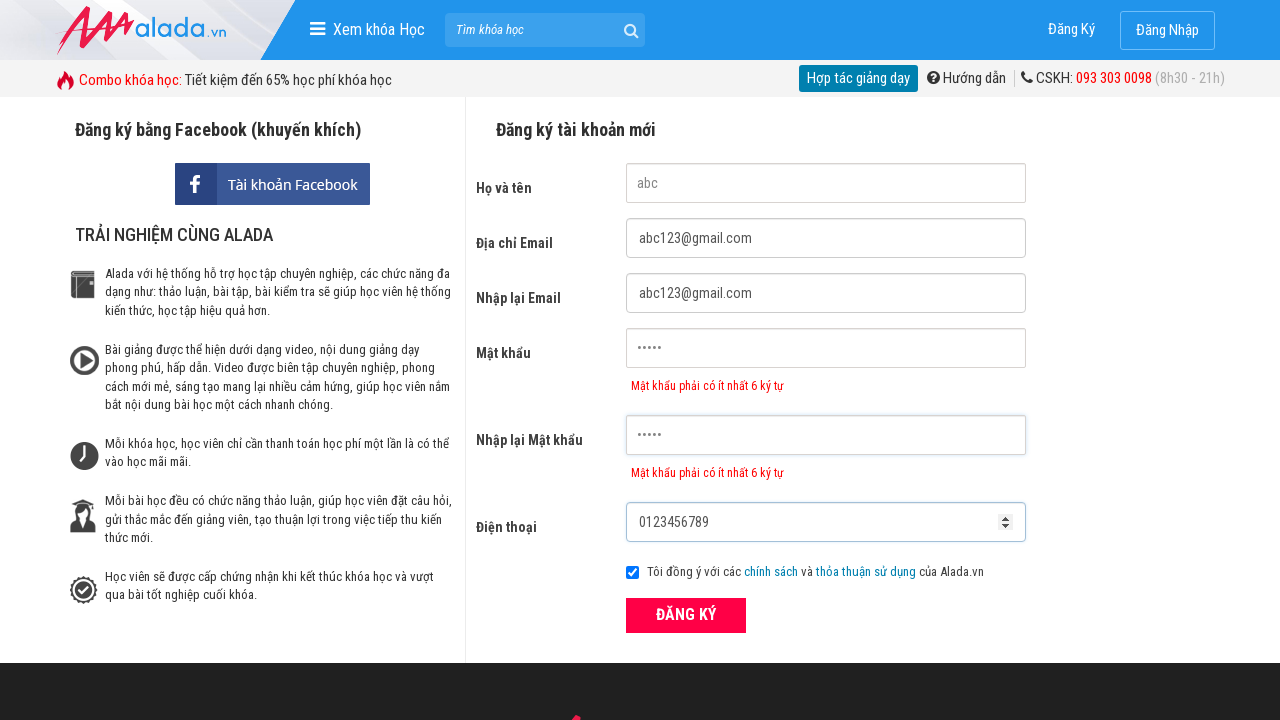

Clicked registration submit button at (686, 615) on xpath=//button[@class='btn_pink_sm fs16']
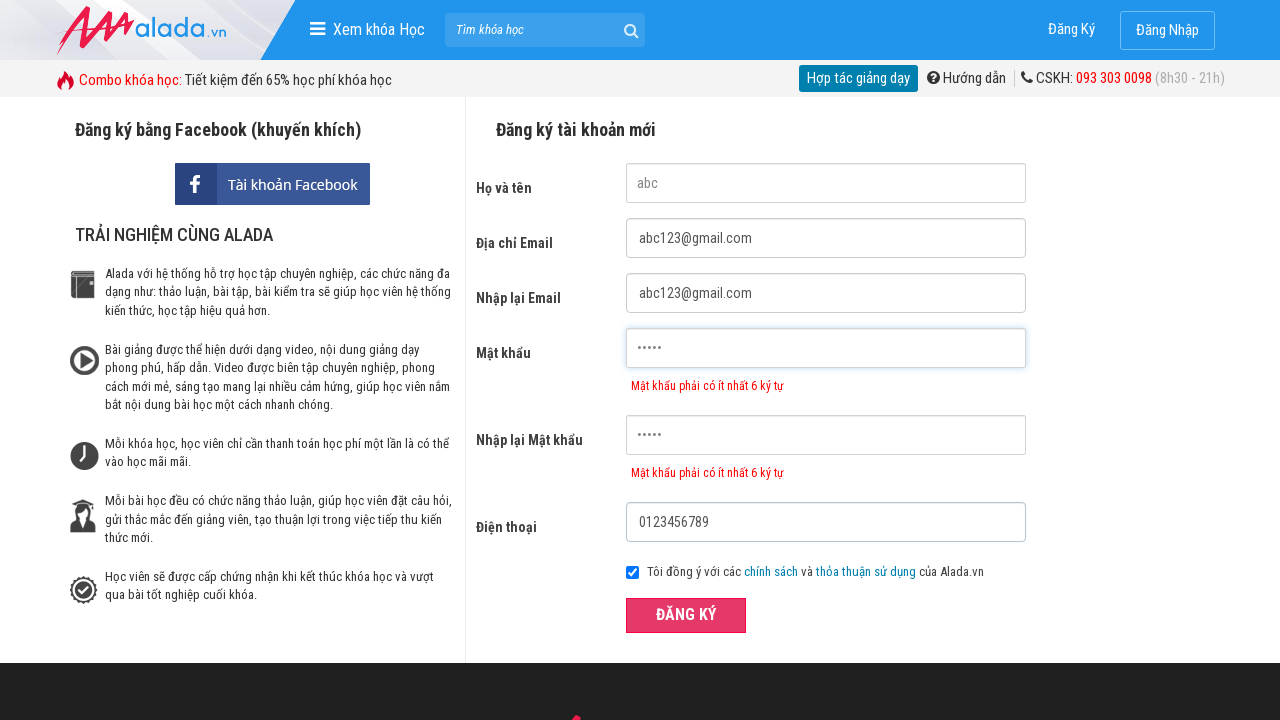

Password error message for txtPassword appeared
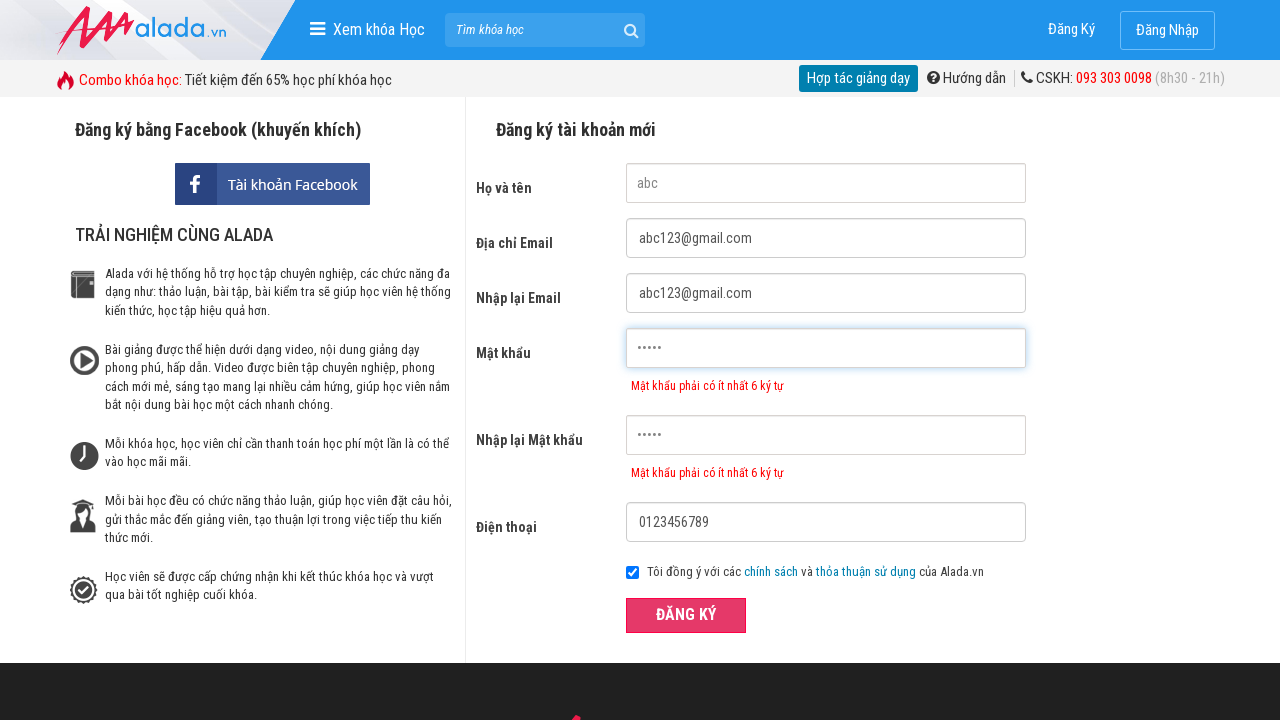

Confirmed password error message for txtCPassword is visible
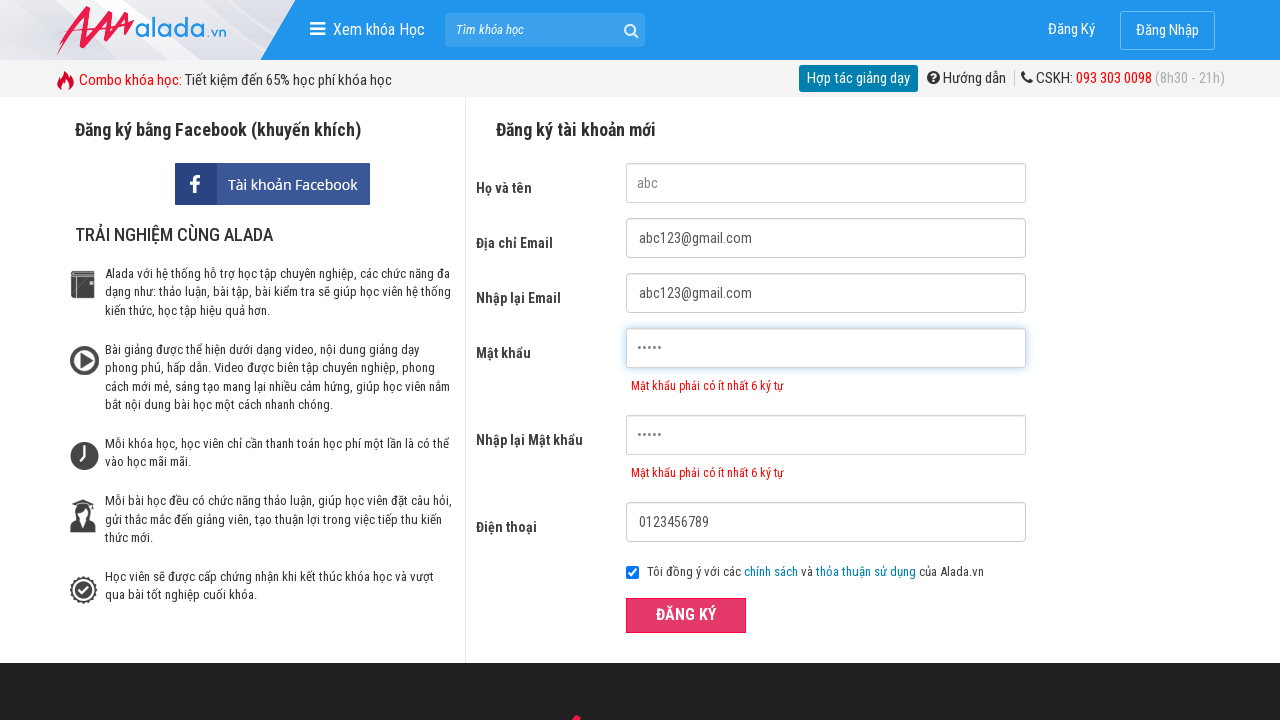

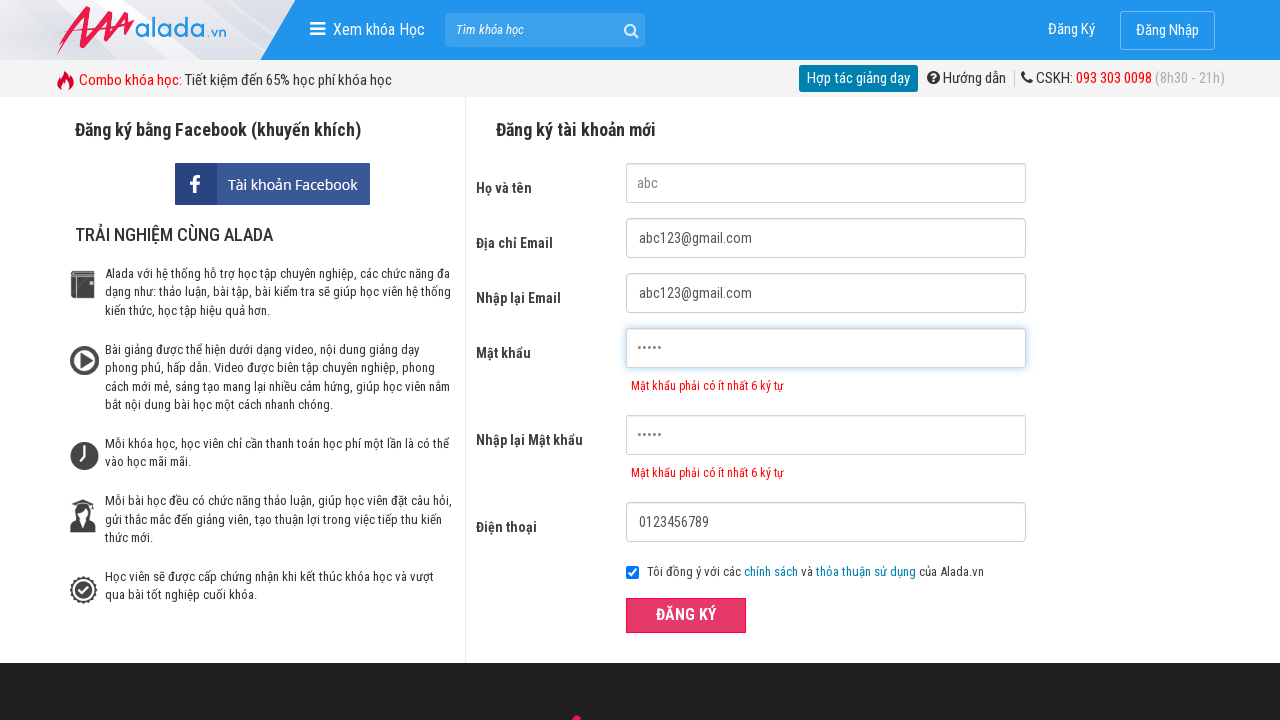